Tests navigation on a football statistics website by clicking the "All matches" button and selecting "England" from a country dropdown menu

Starting URL: https://www.adamchoi.co.uk/teamgoals/detailed

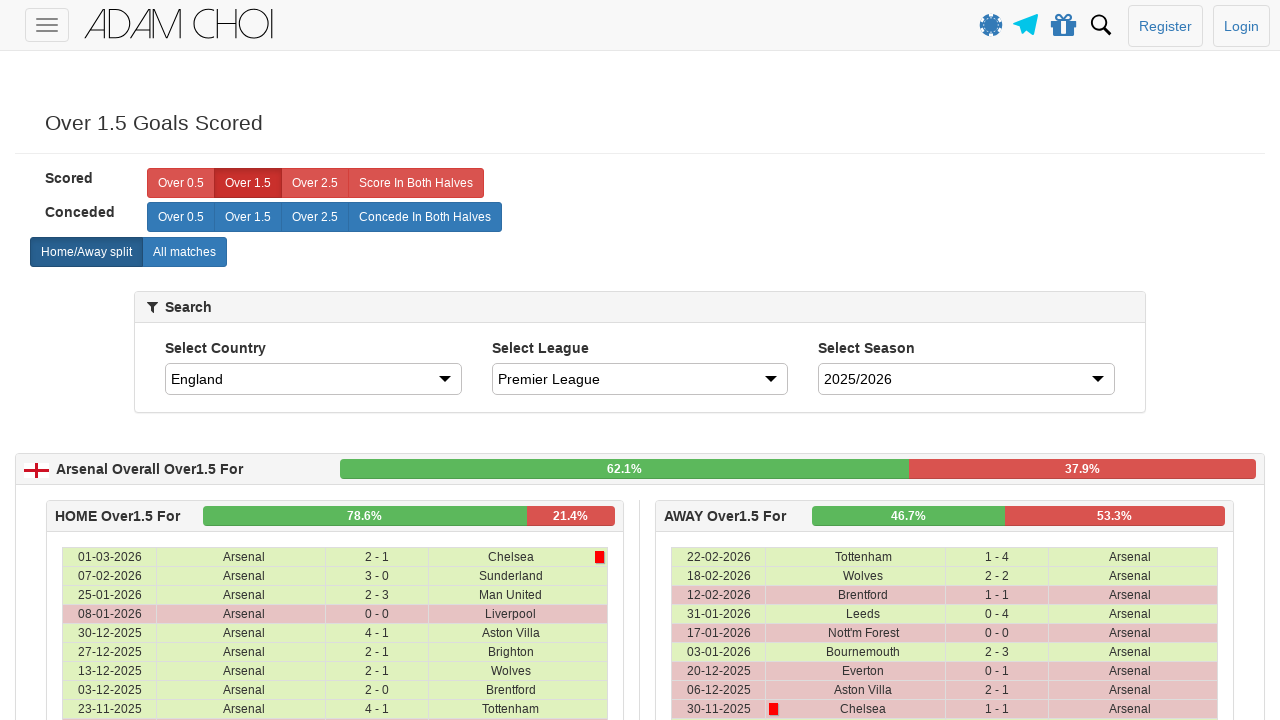

Clicked 'All matches' button at (184, 252) on xpath=//label[@analytics-event="All matches"]
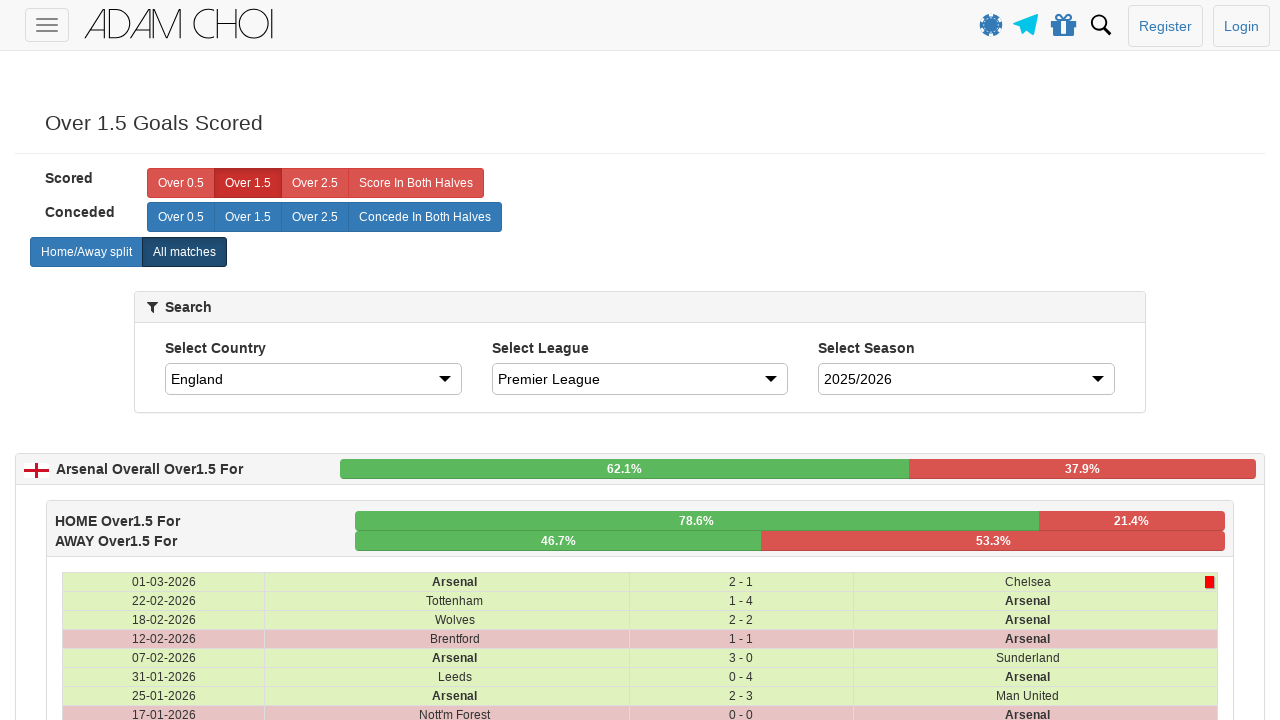

Panel body became visible
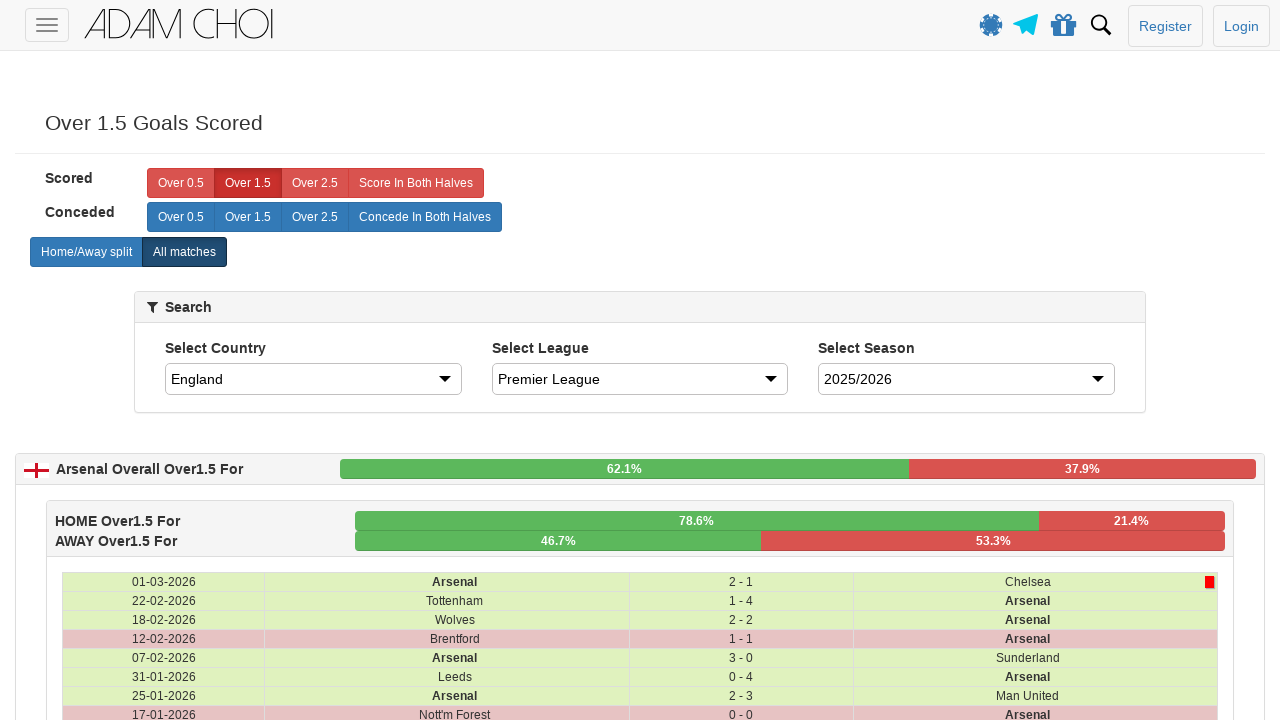

Selected 'England' from country dropdown on #country
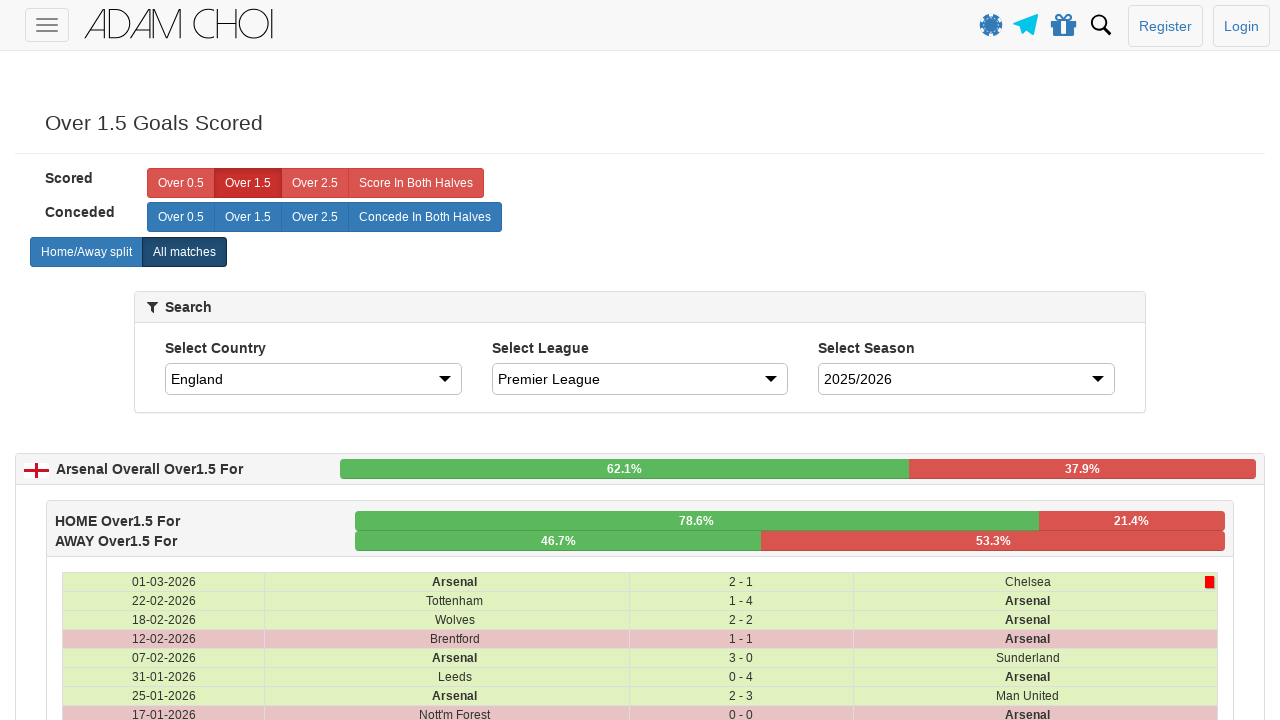

Table data loaded successfully
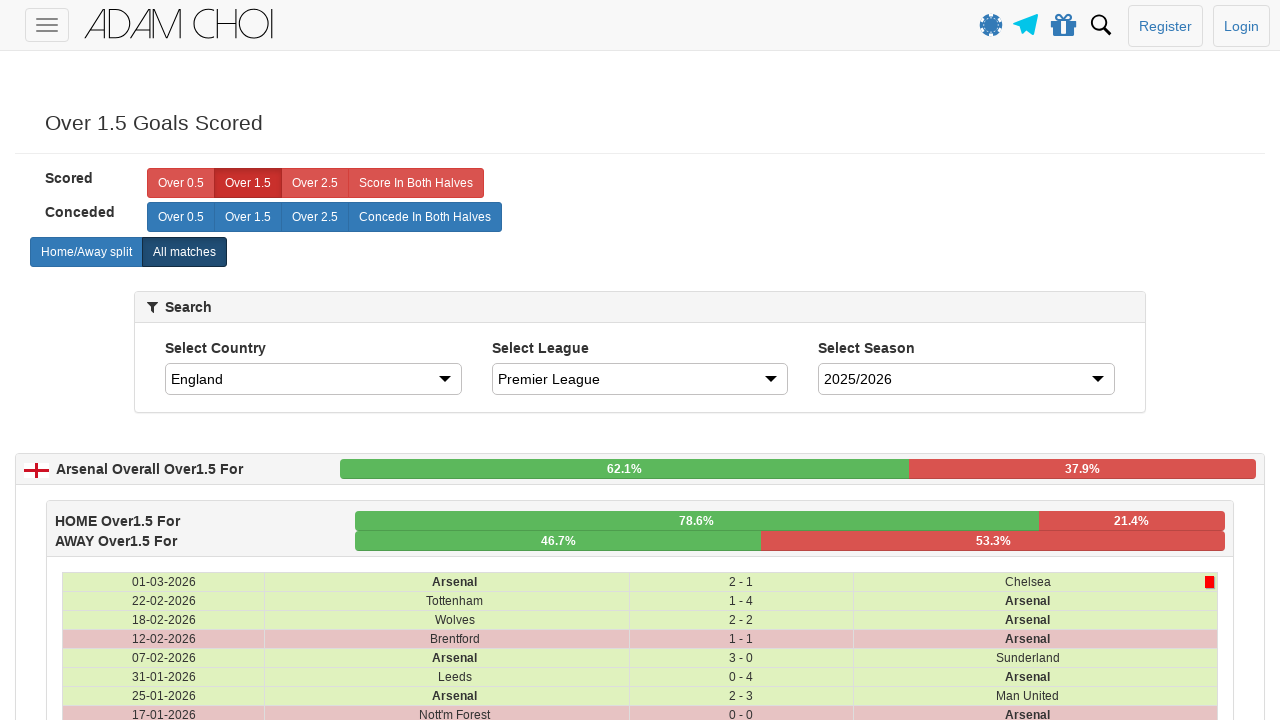

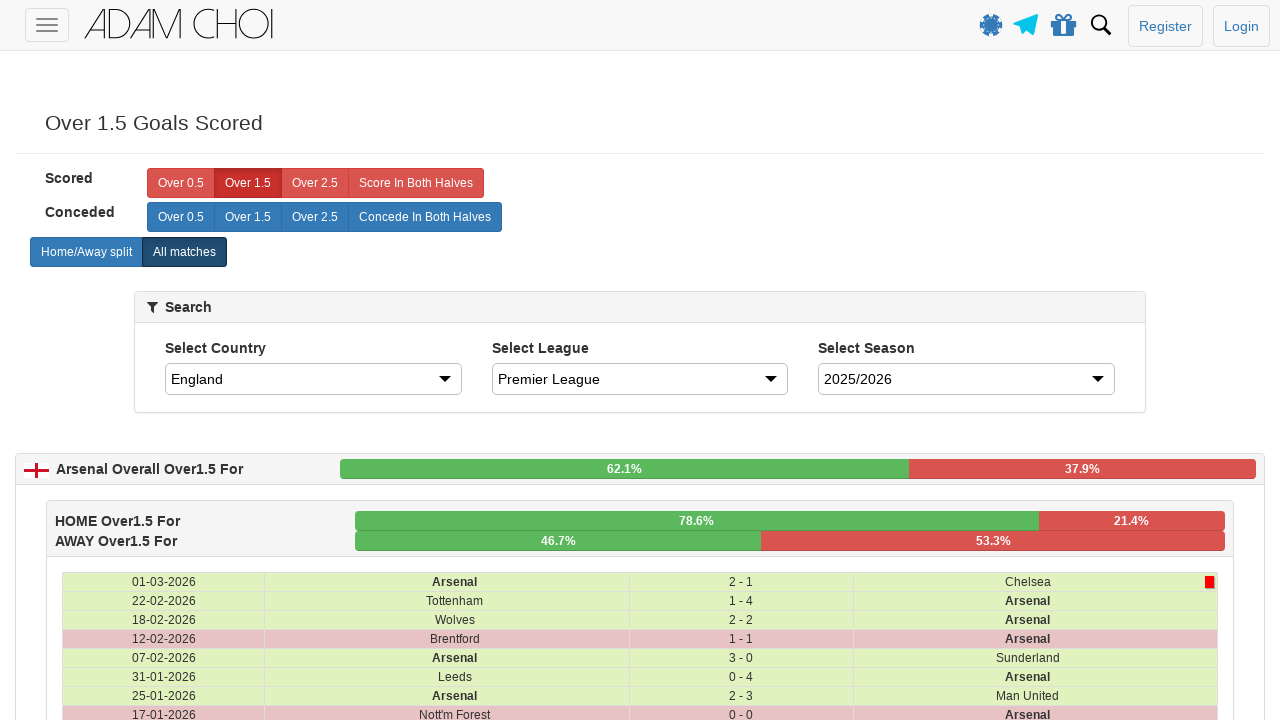